Tests hover functionality by navigating to Hovers page and hovering over each figure element to verify user names are displayed

Starting URL: https://the-internet.herokuapp.com/

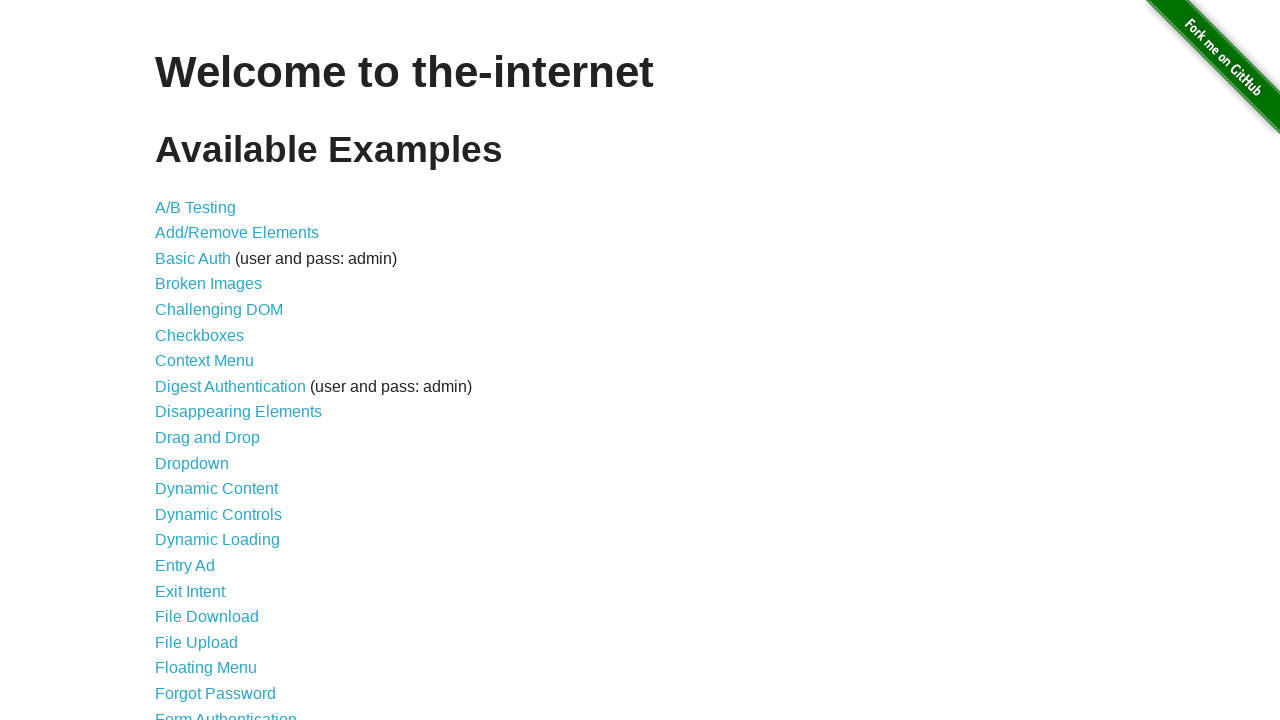

Clicked on Hovers link at (180, 360) on text=Hovers
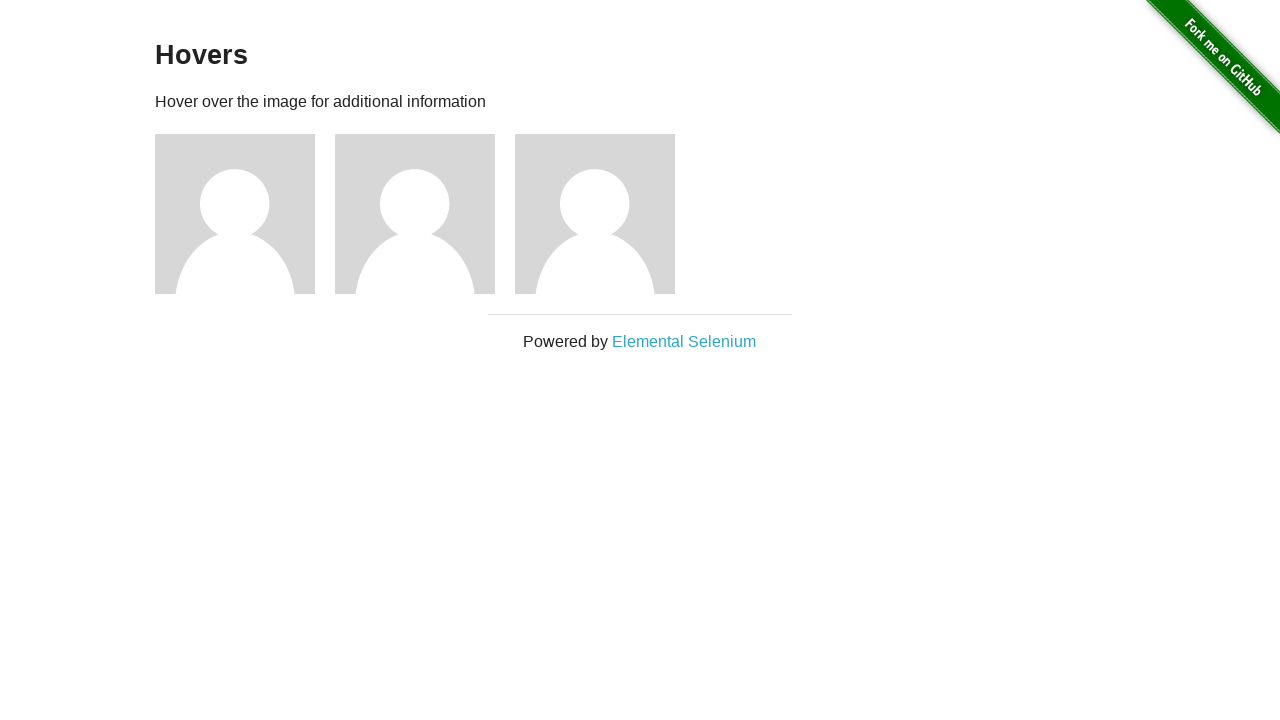

Figure elements loaded
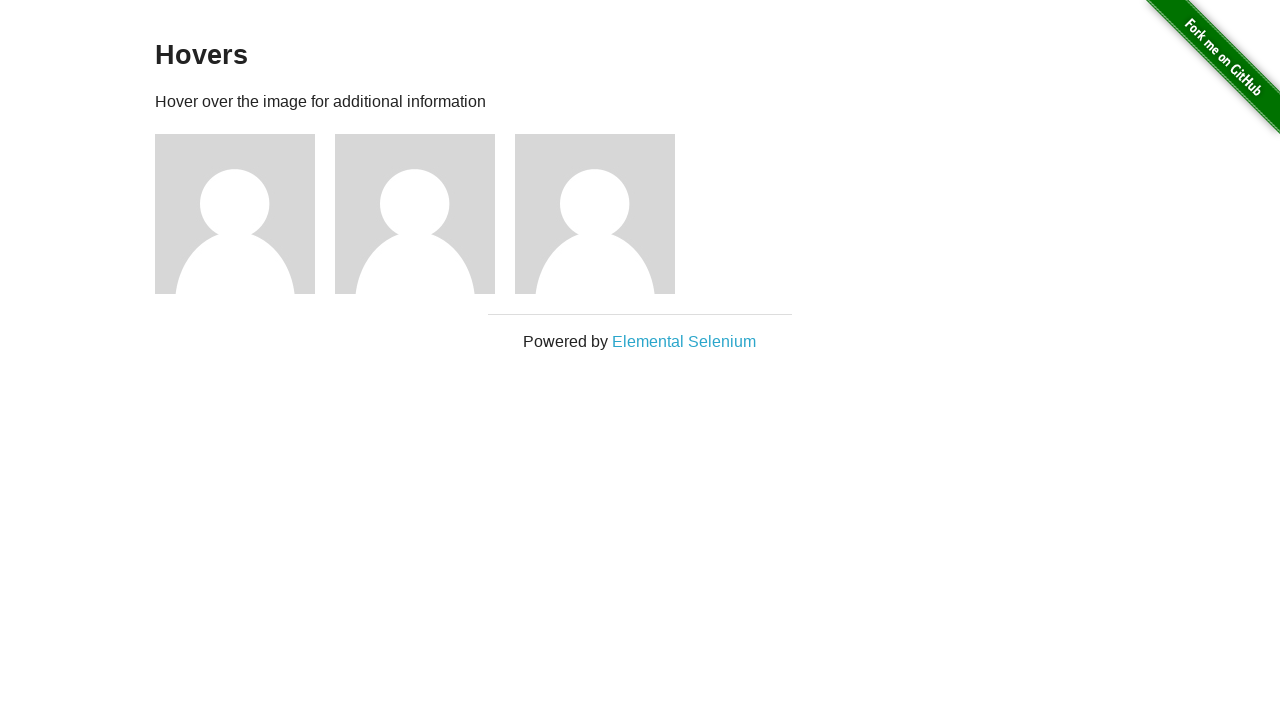

Retrieved all figure elements
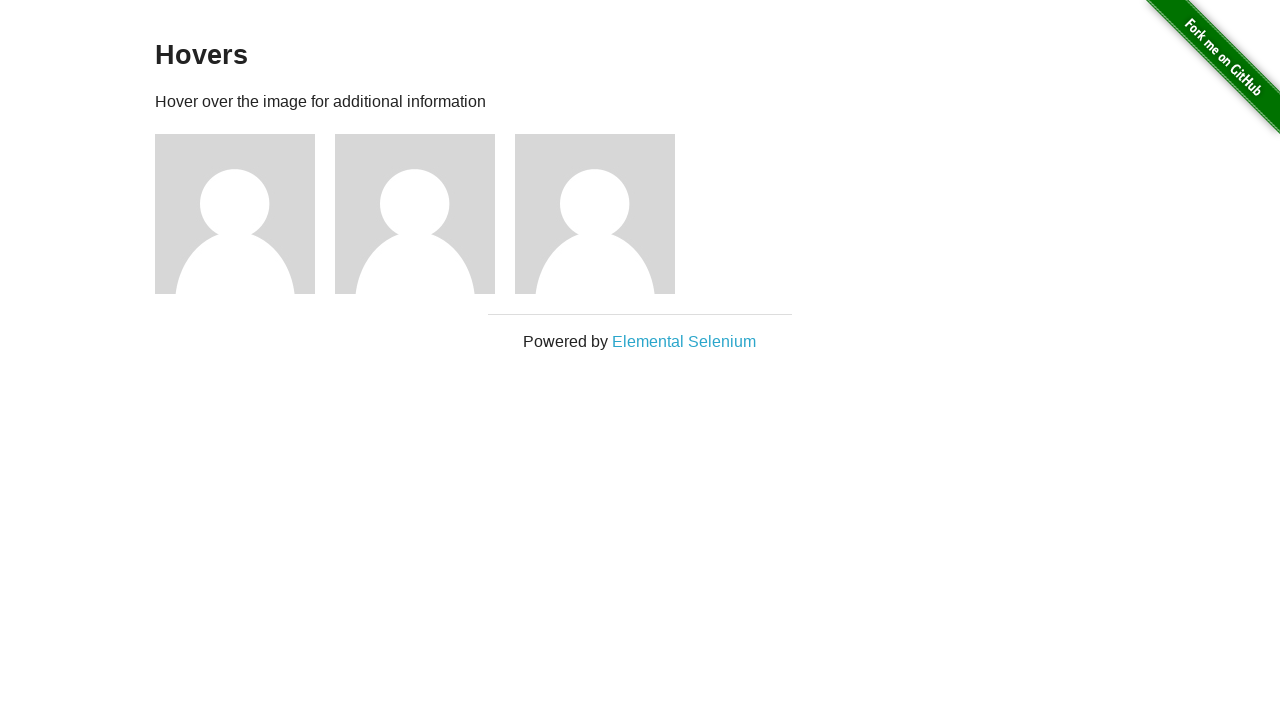

Hovered over figure element 1 at (245, 214) on .figure >> nth=0
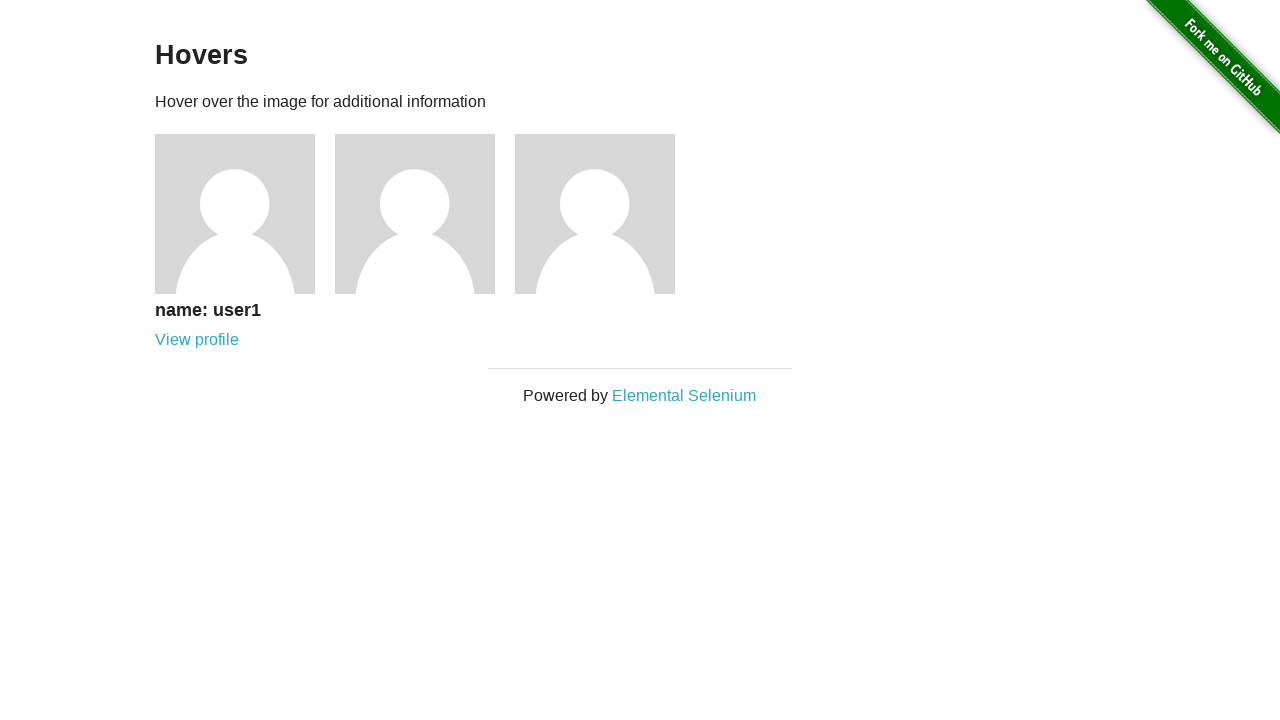

Waited 500ms for hover effect to display on element 1
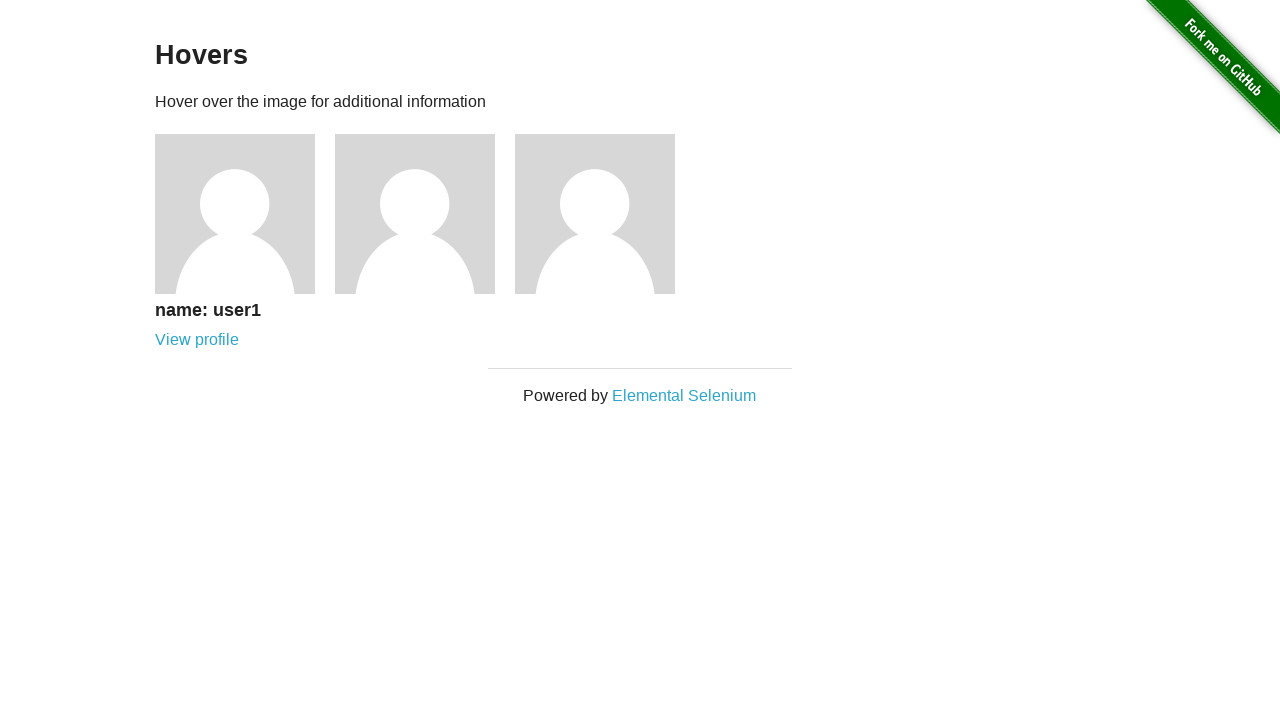

Located h5 element within figure 1
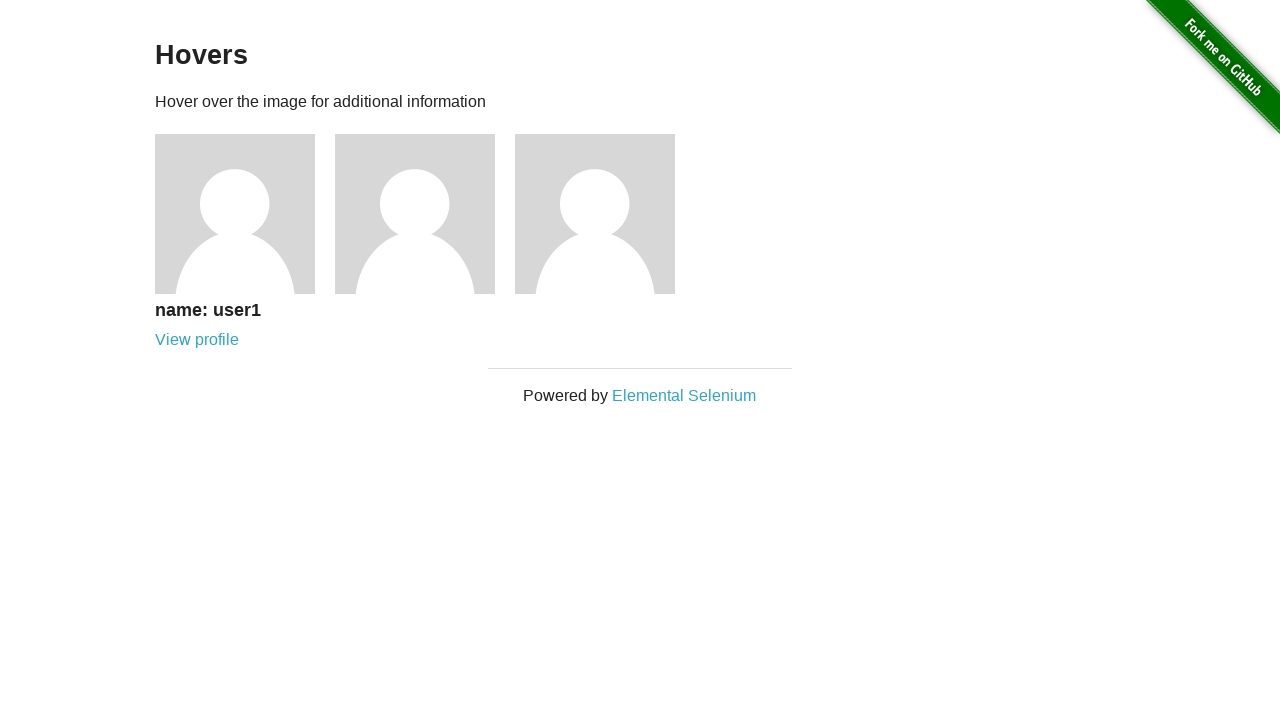

Verified h5 element is visible for user 1
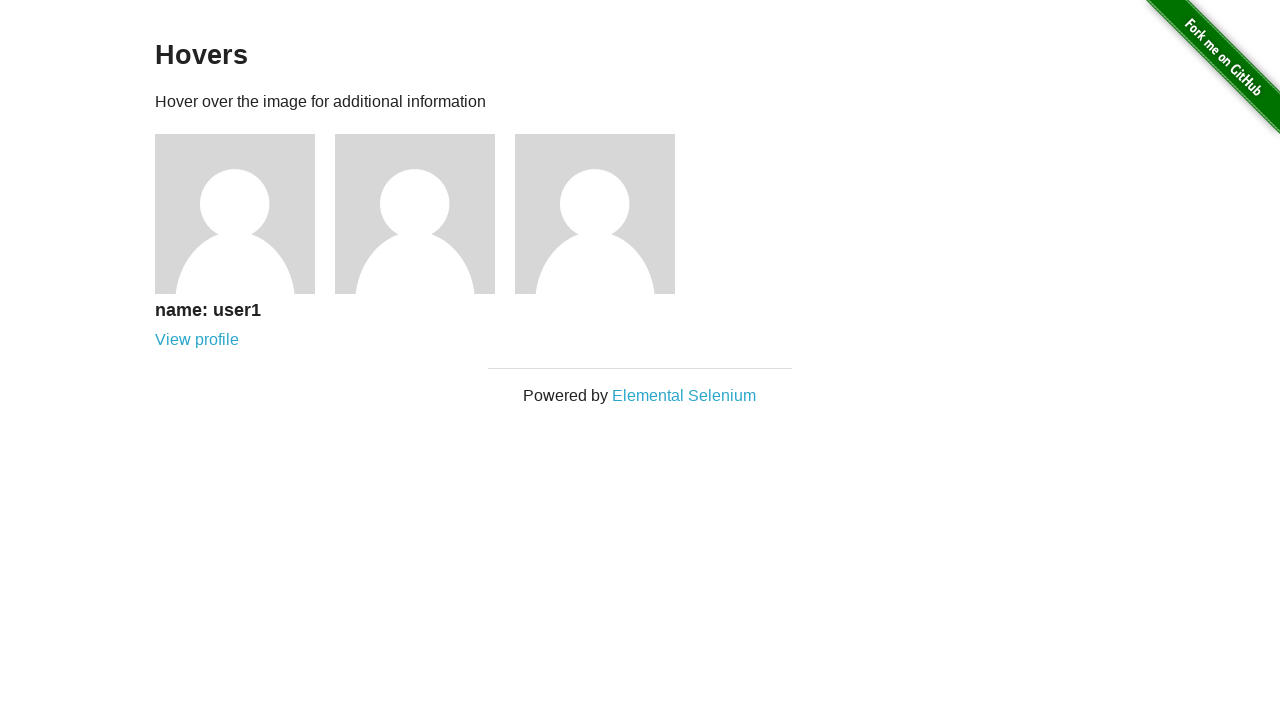

Verified h5 text content matches 'name: user1'
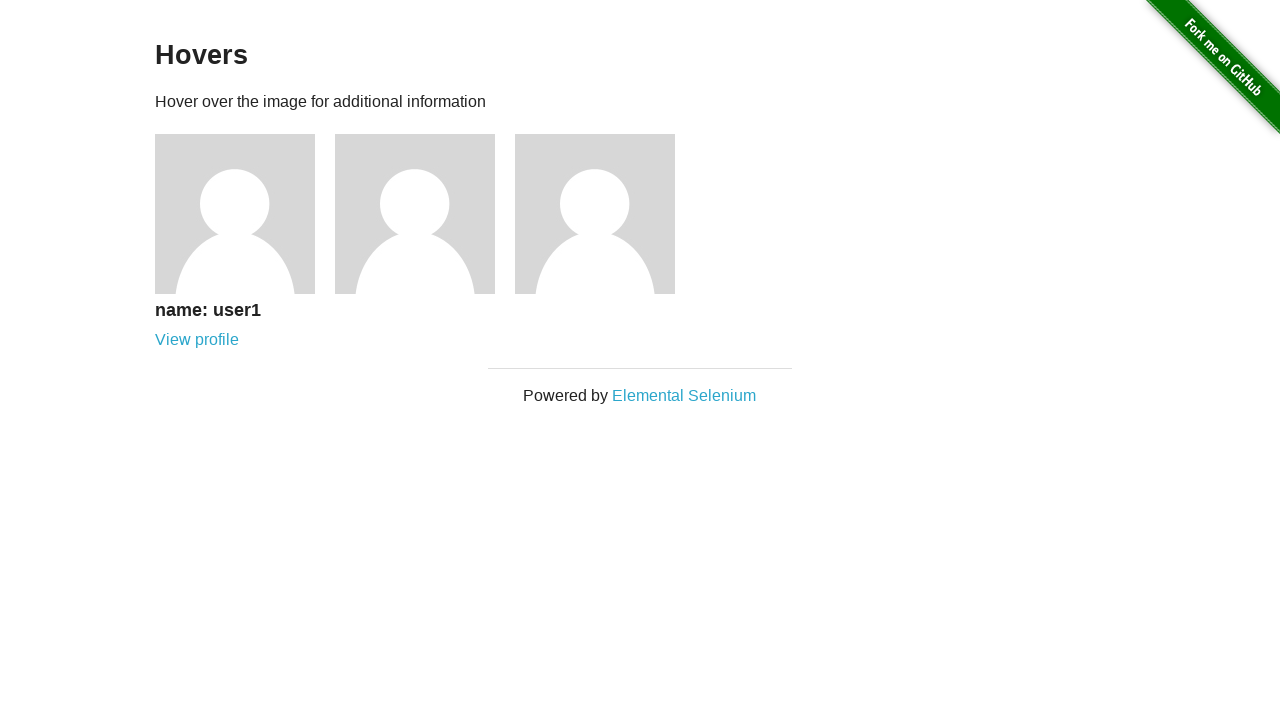

Hovered over figure element 2 at (425, 214) on .figure >> nth=1
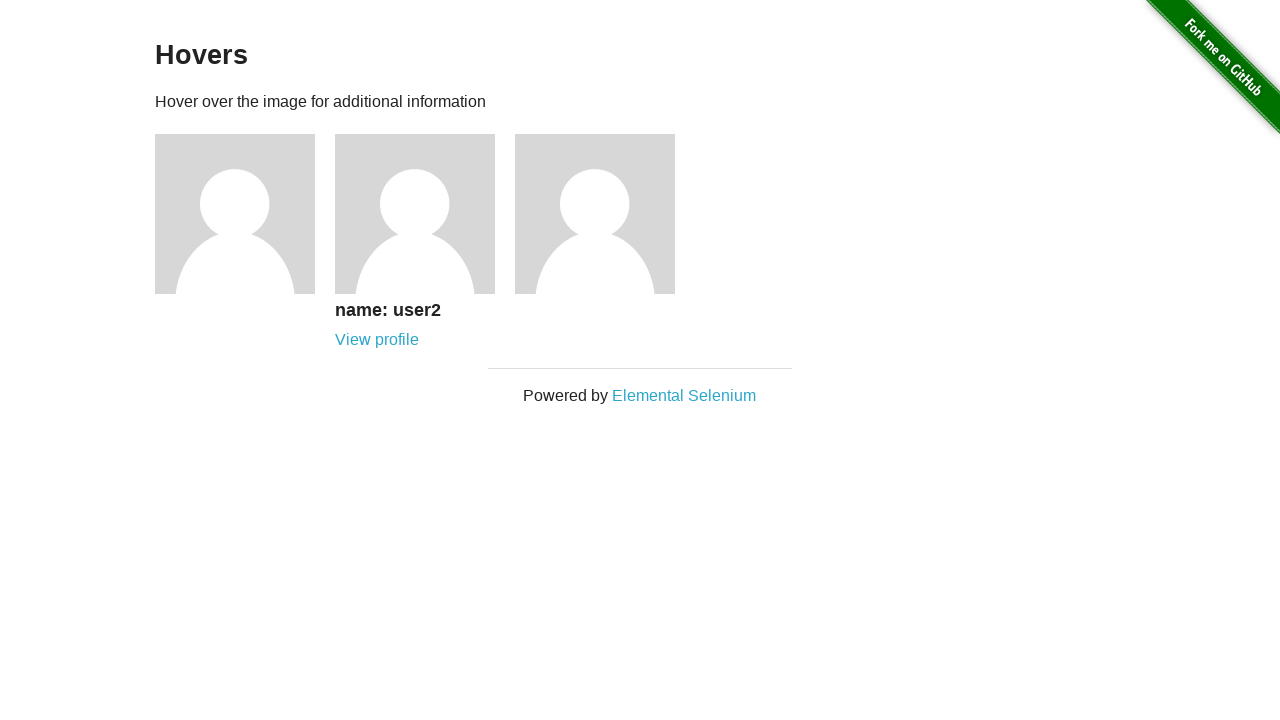

Waited 500ms for hover effect to display on element 2
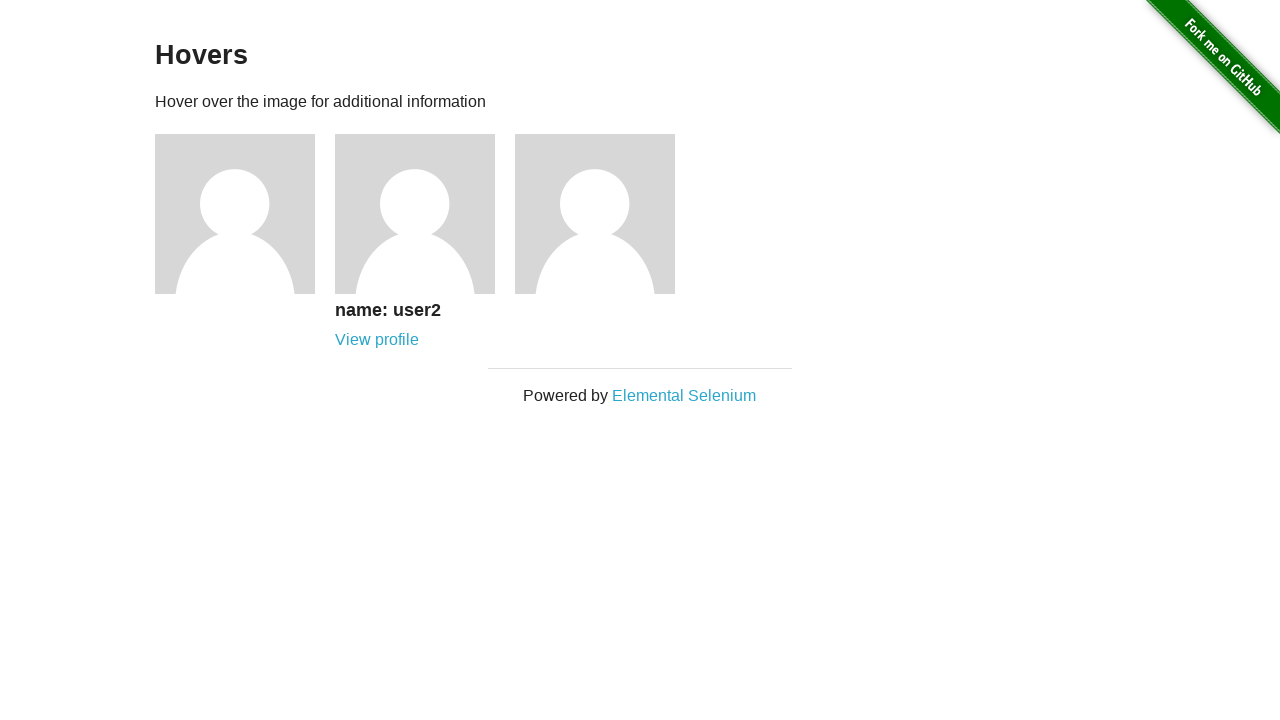

Located h5 element within figure 2
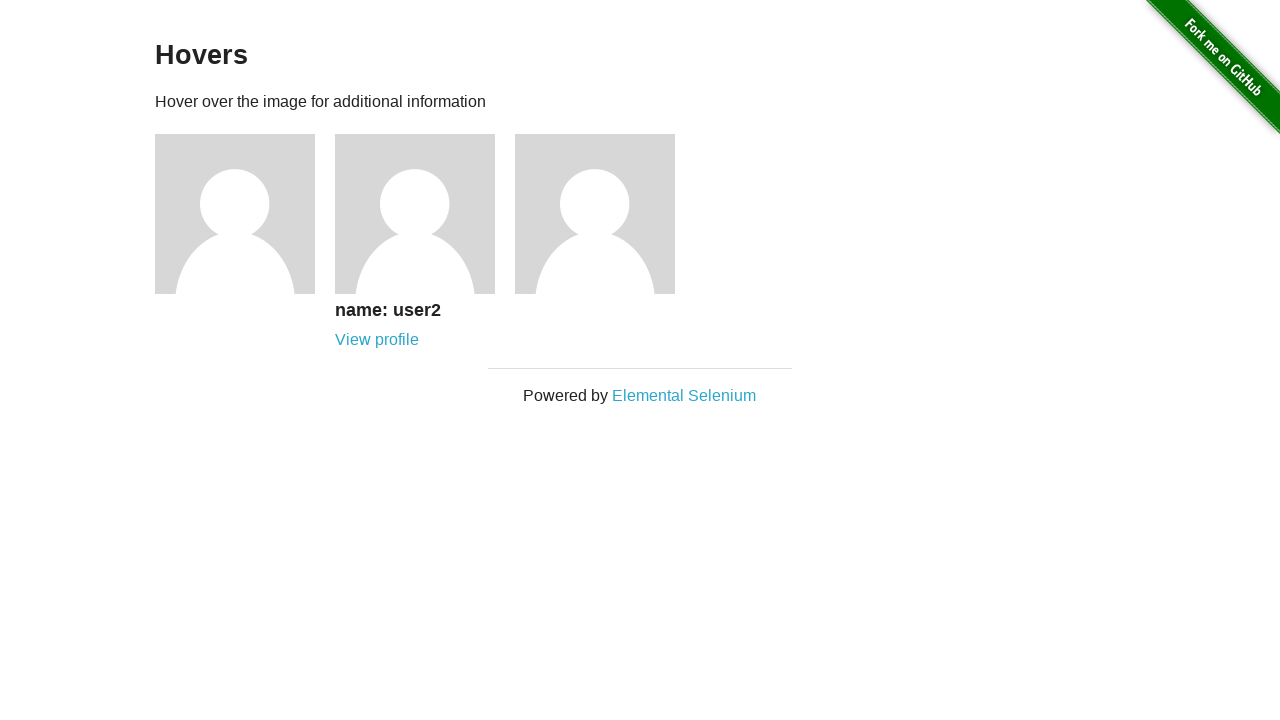

Verified h5 element is visible for user 2
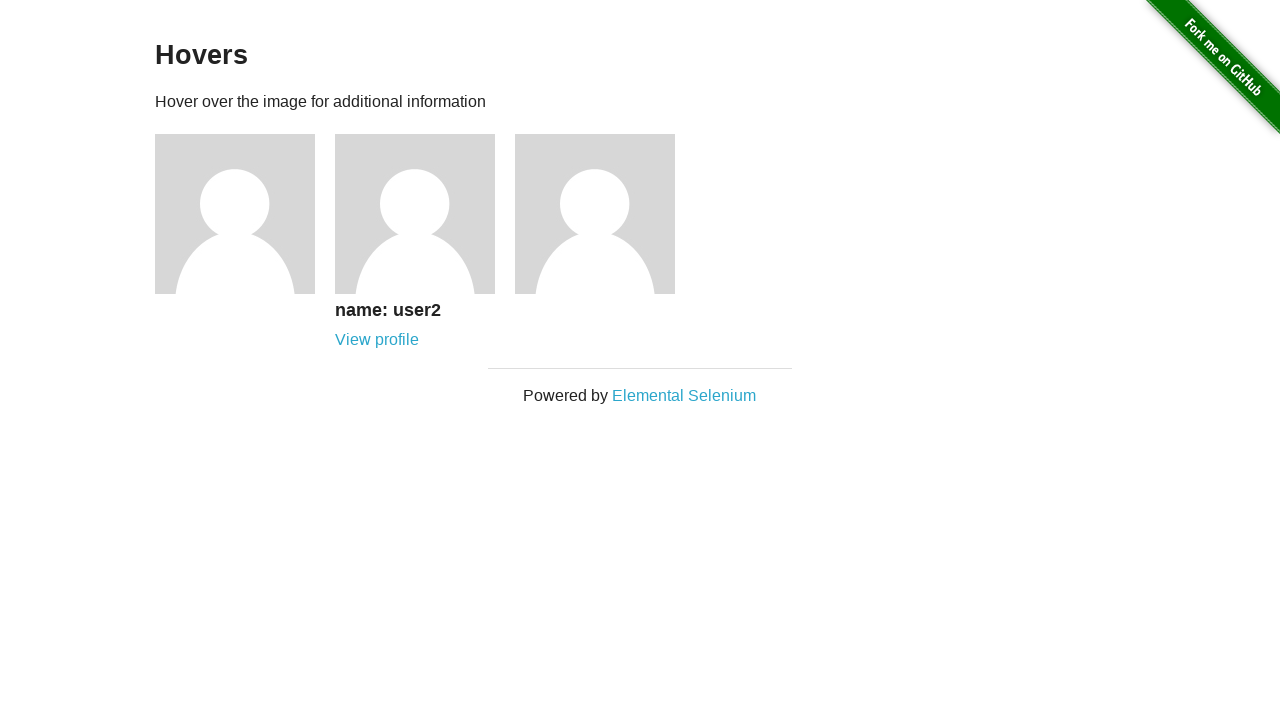

Verified h5 text content matches 'name: user2'
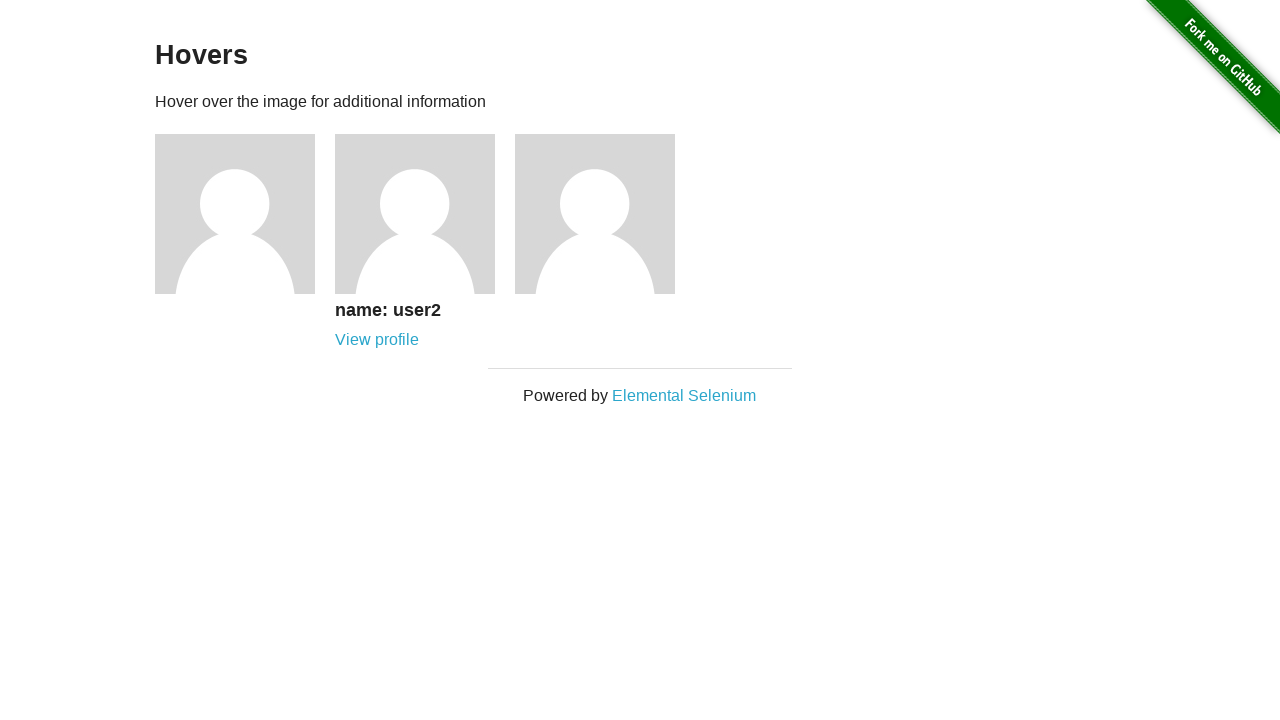

Hovered over figure element 3 at (605, 214) on .figure >> nth=2
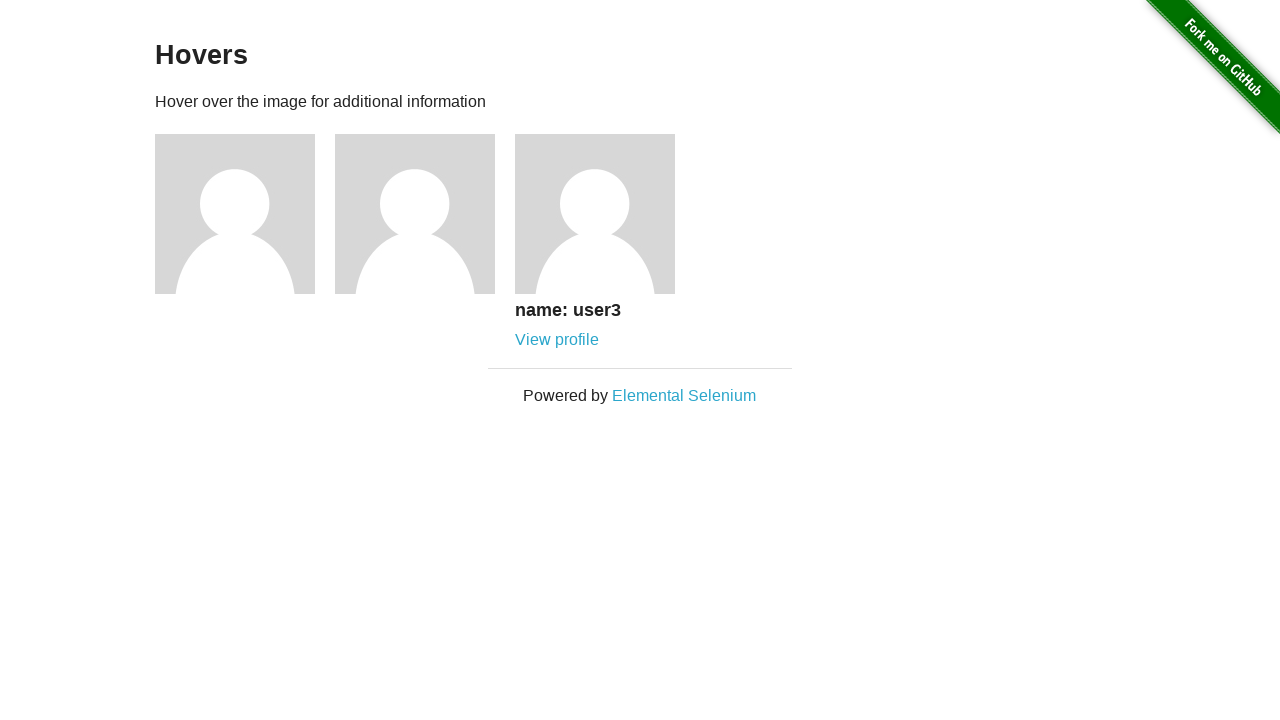

Waited 500ms for hover effect to display on element 3
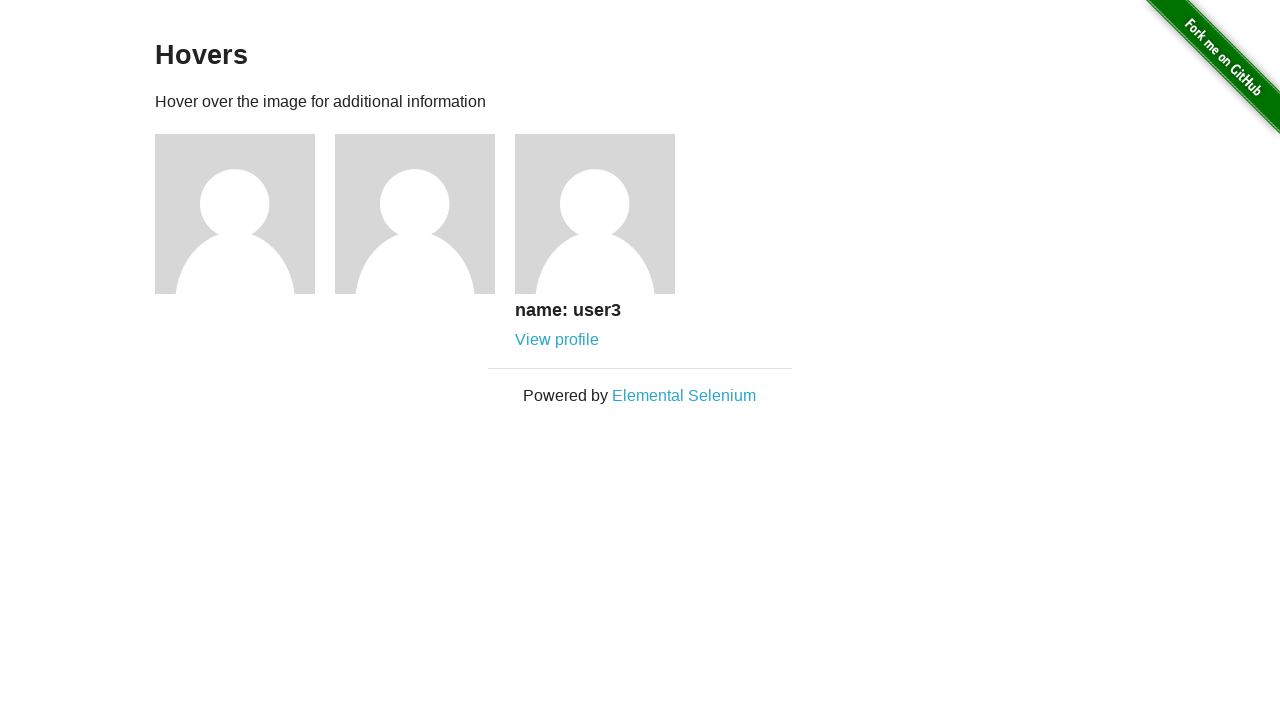

Located h5 element within figure 3
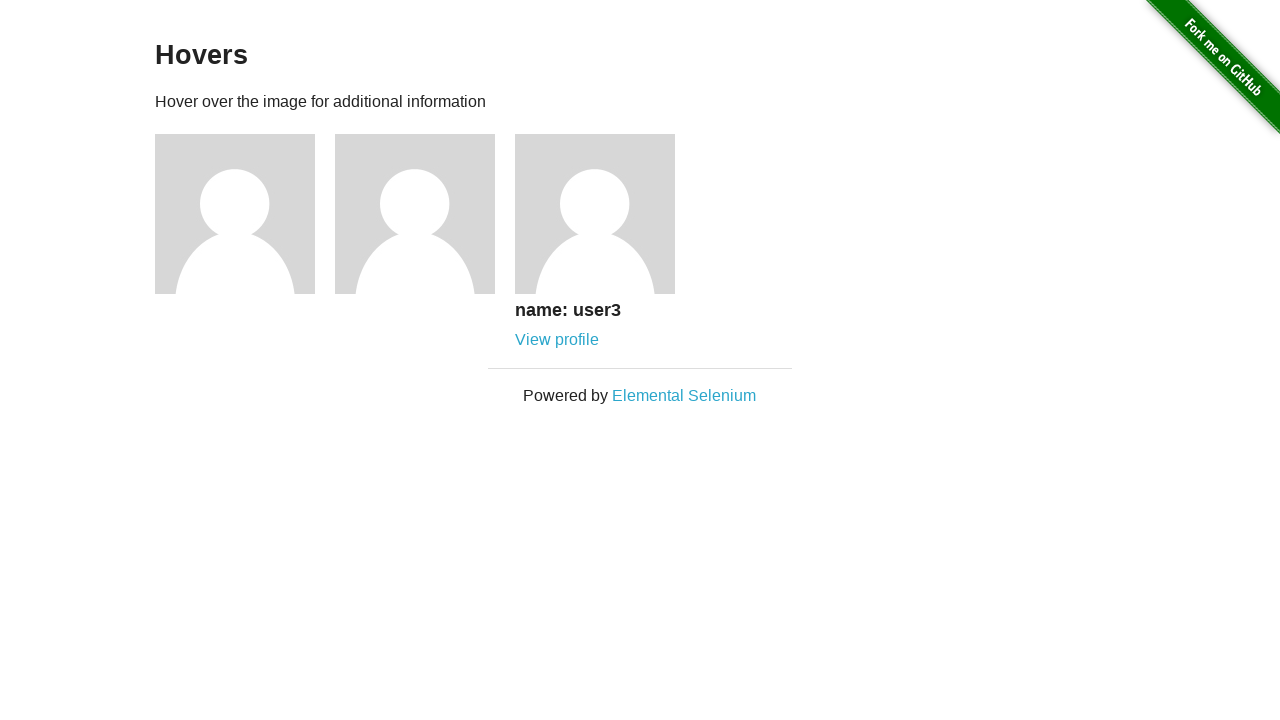

Verified h5 element is visible for user 3
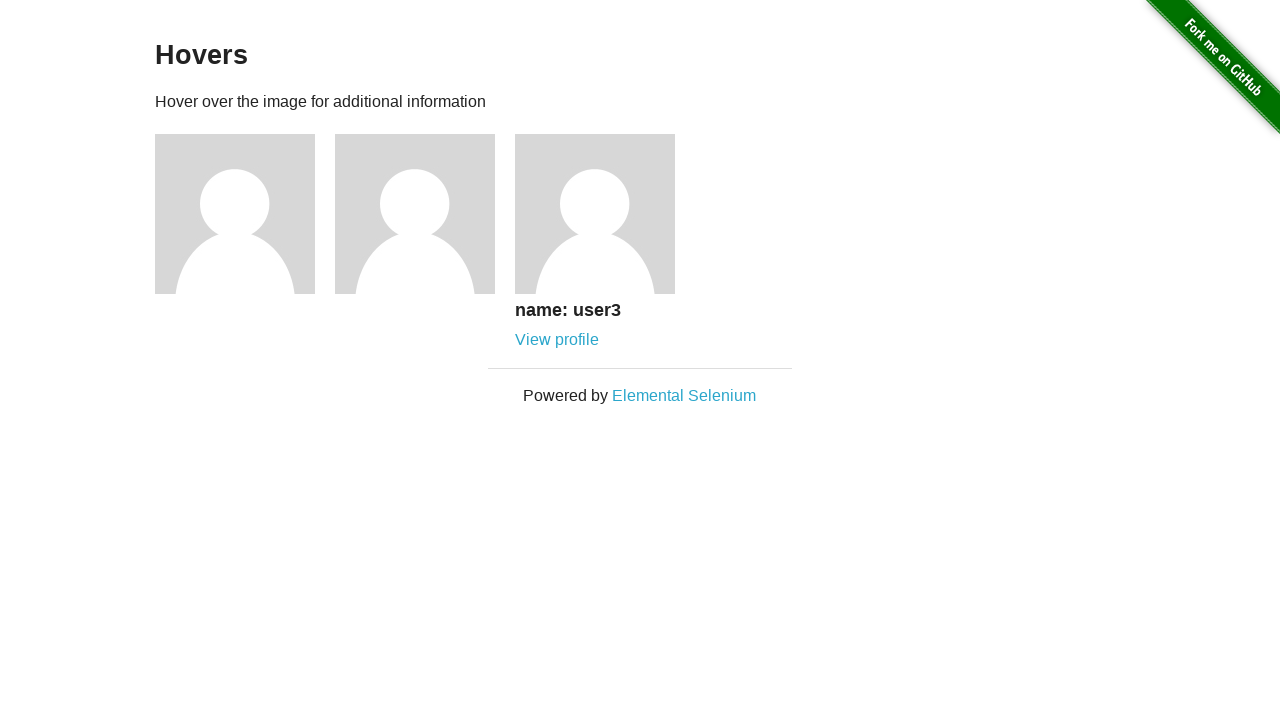

Verified h5 text content matches 'name: user3'
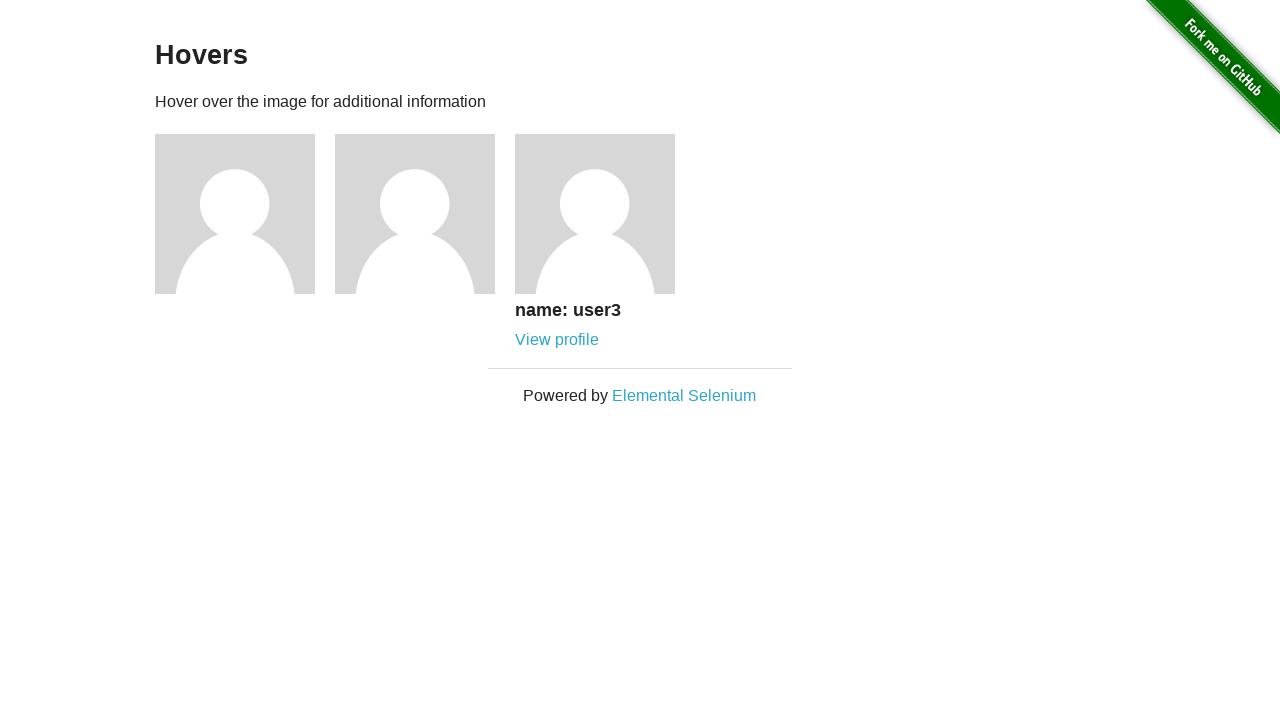

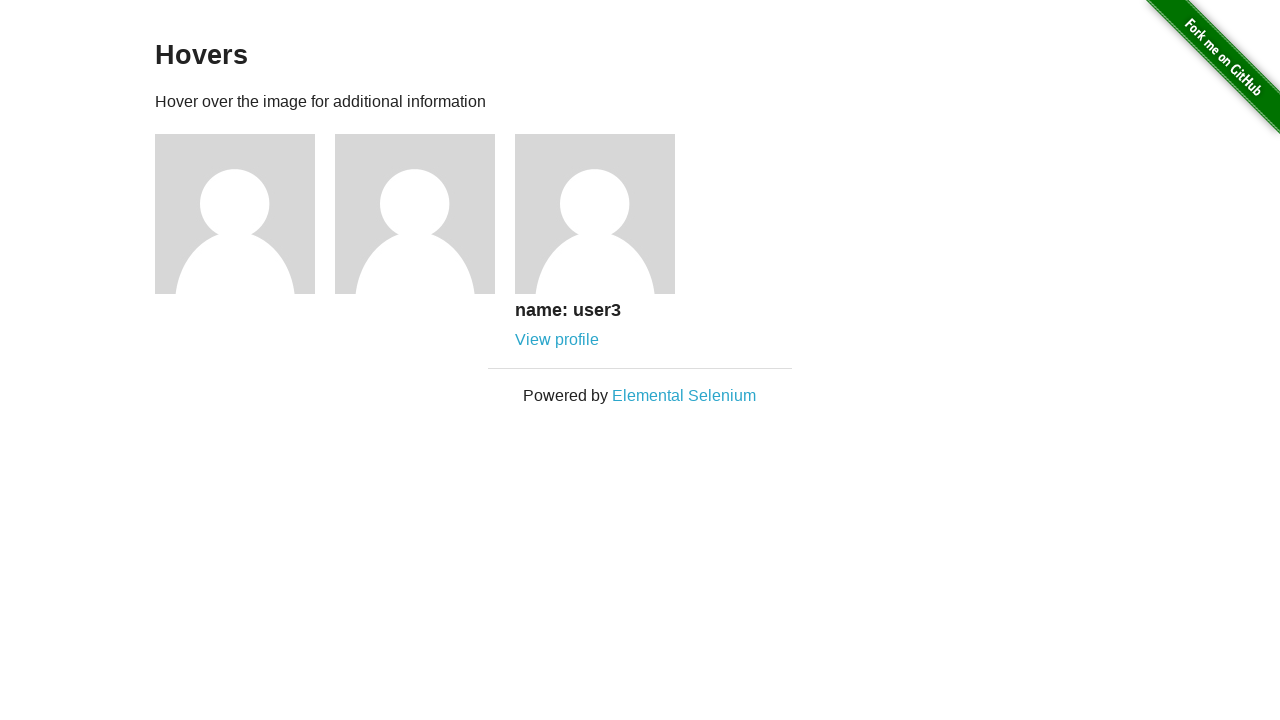